Tests window switching functionality by clicking a help link that opens in a new window, then switching between parent and child windows

Starting URL: https://accounts.google.com/signup

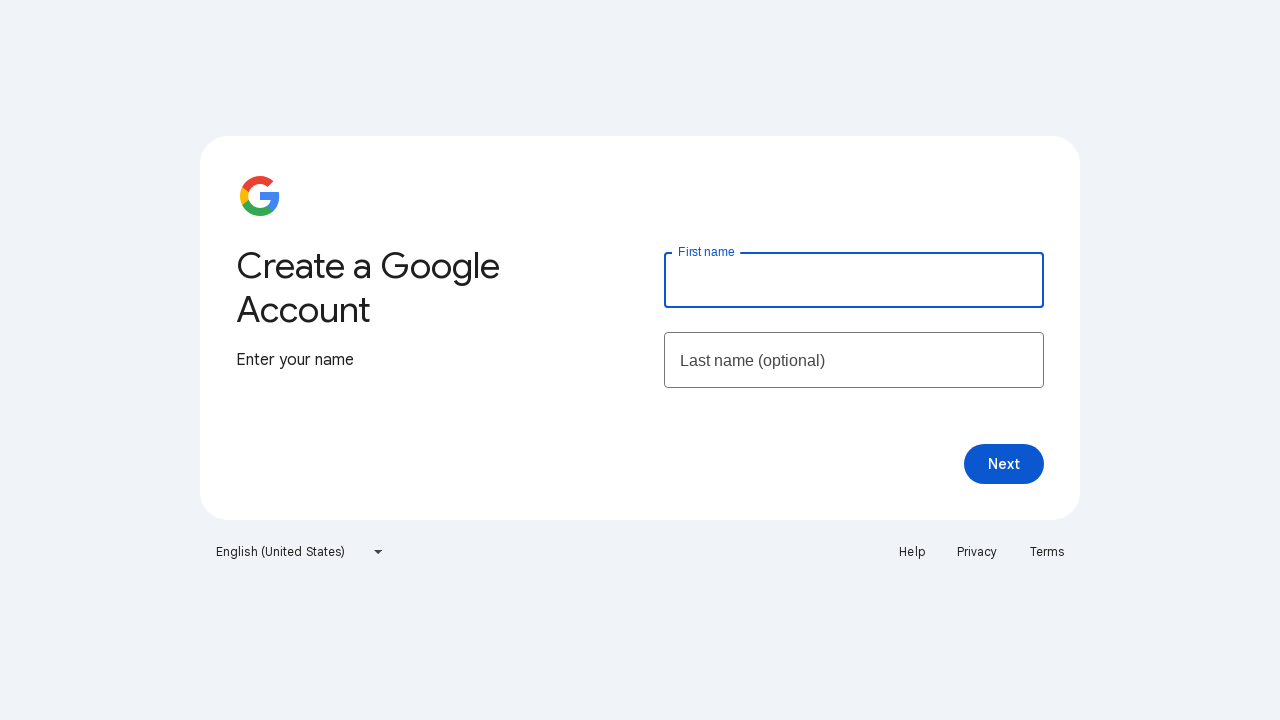

Clicked Help link to open new window at (912, 552) on a:text('Help')
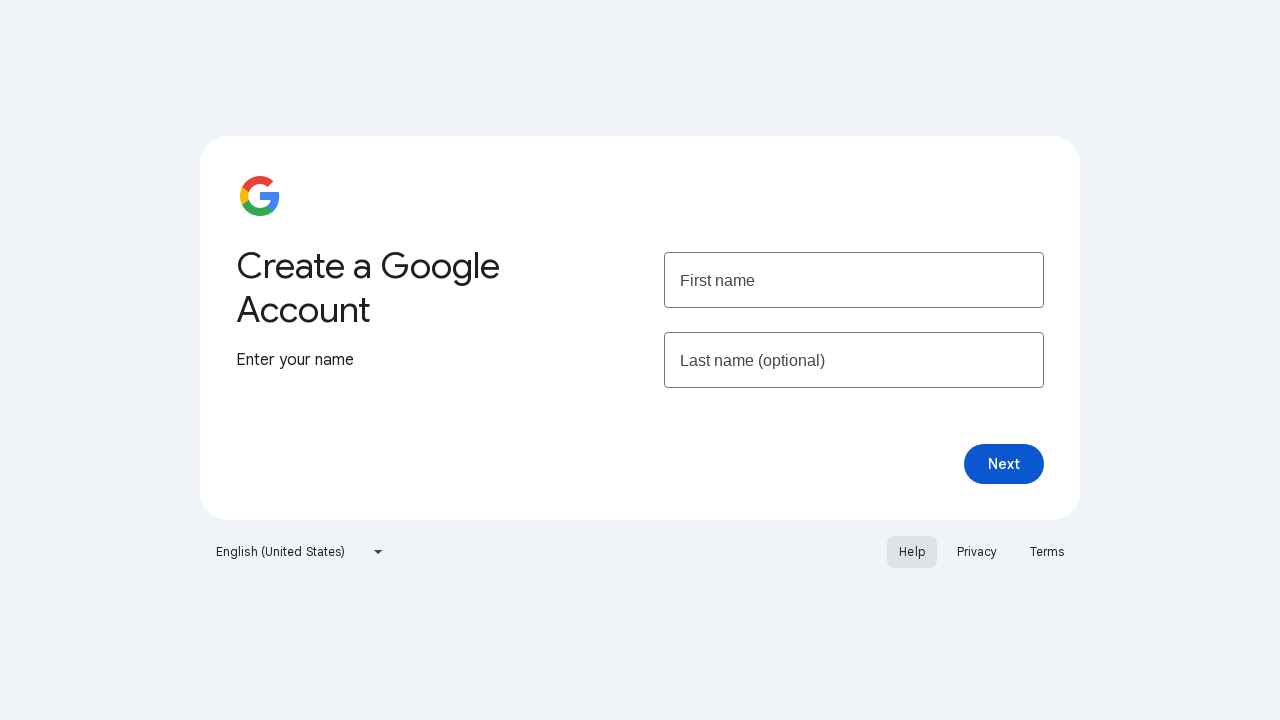

New window/tab opened and captured
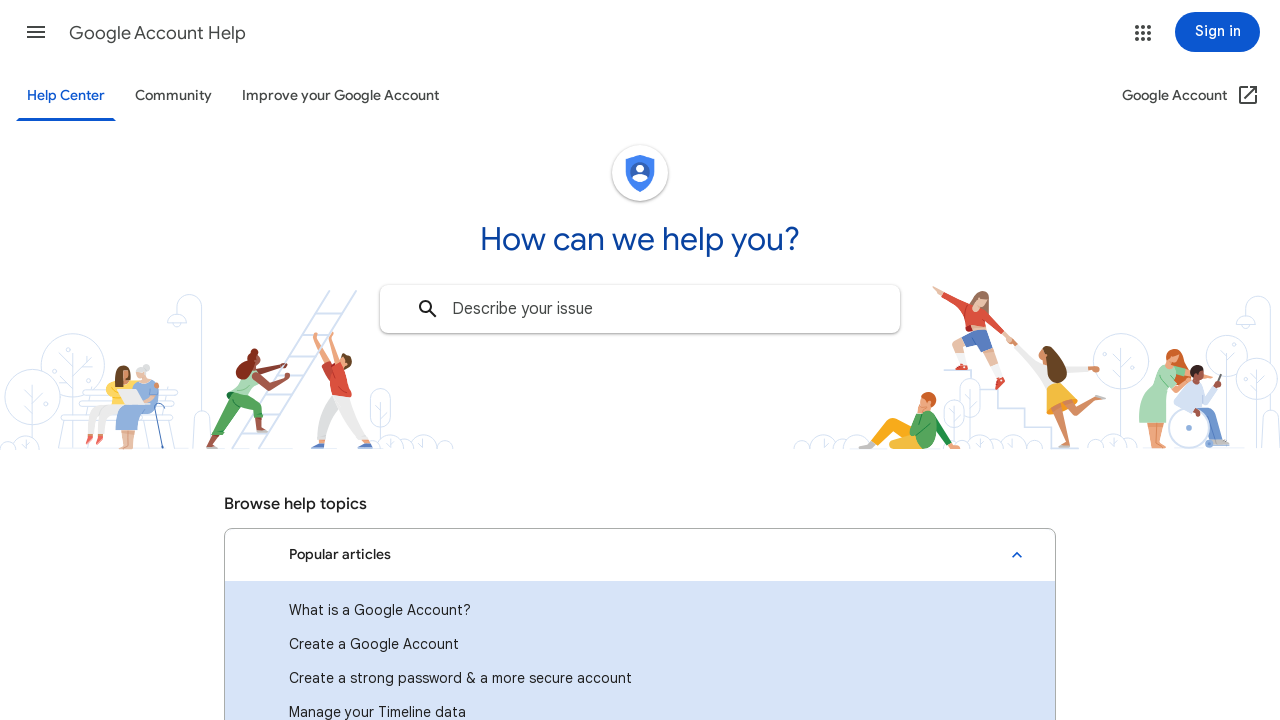

Switched to child window and retrieved title
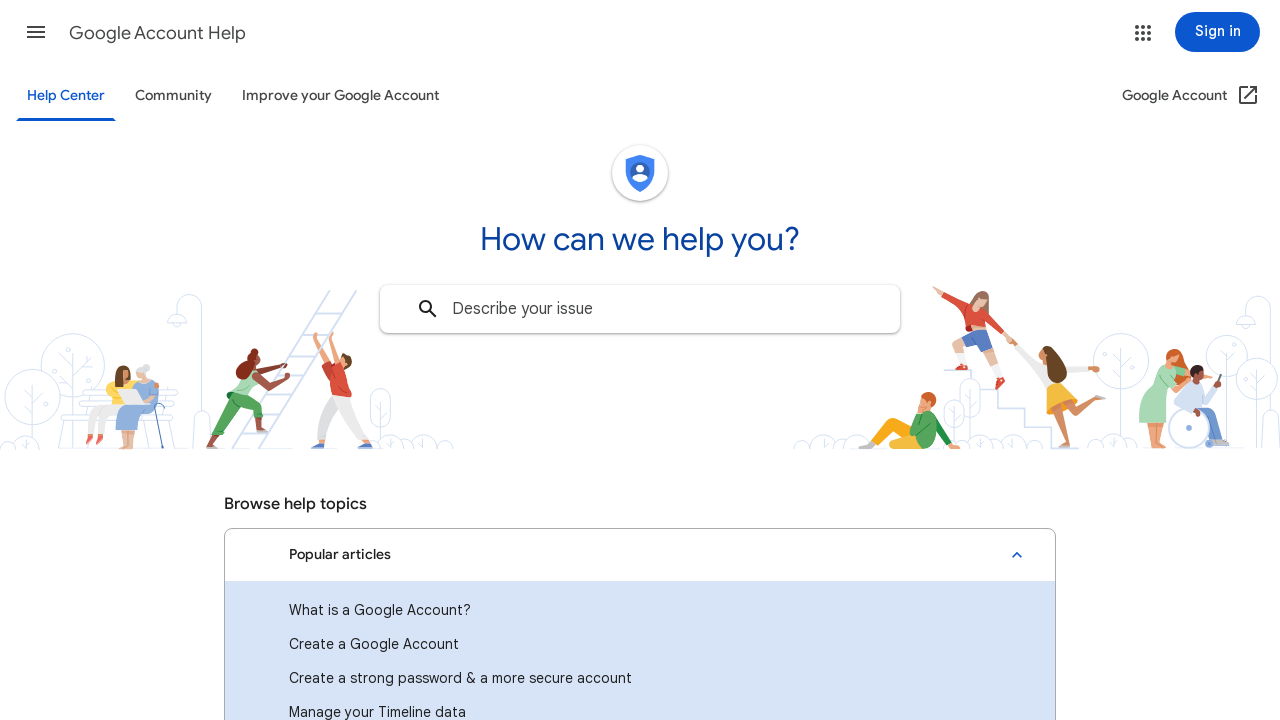

Switched back to parent window and retrieved title
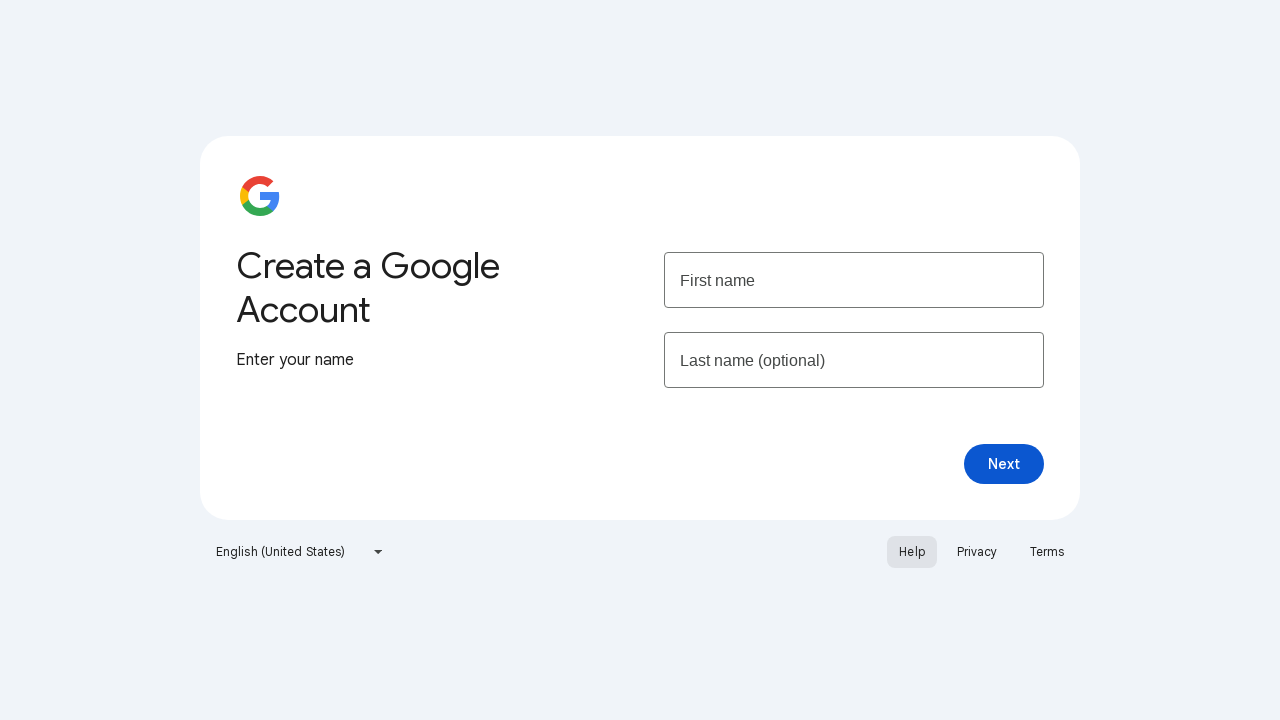

Closed child window/tab
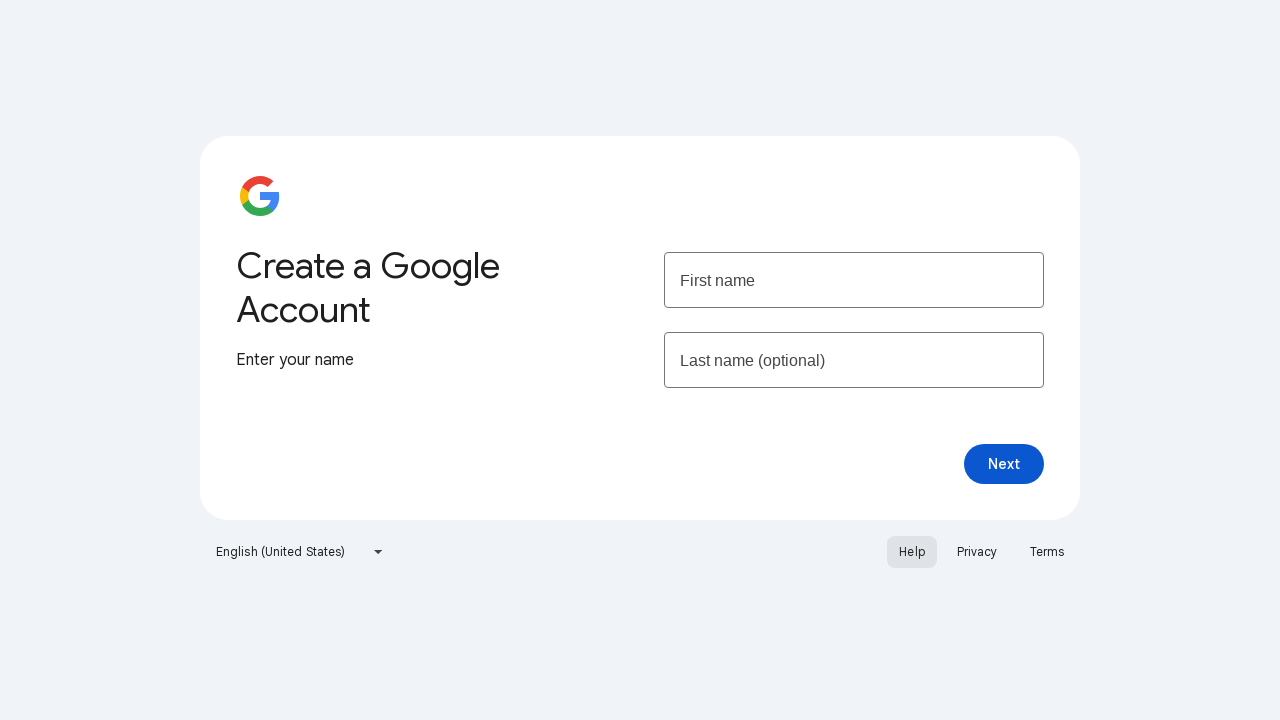

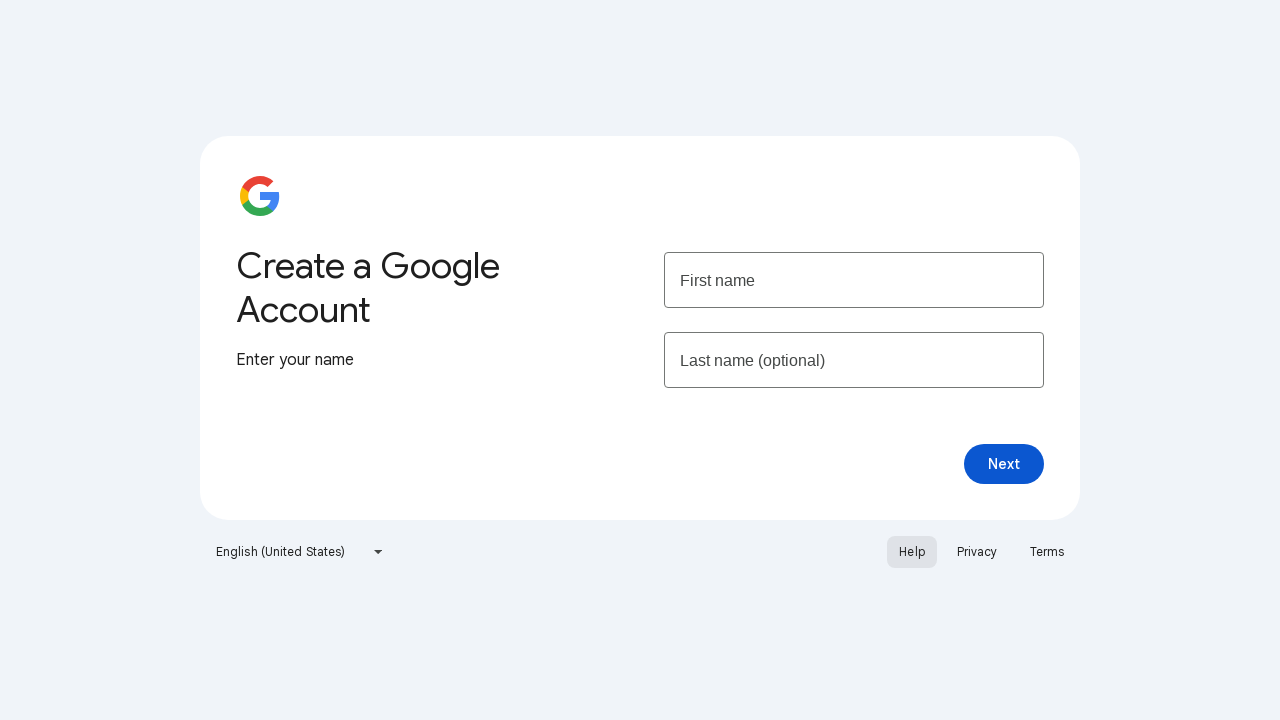